Verifies that the American Eagle homepage loads with the correct URL

Starting URL: https://www.ae.com/us/en

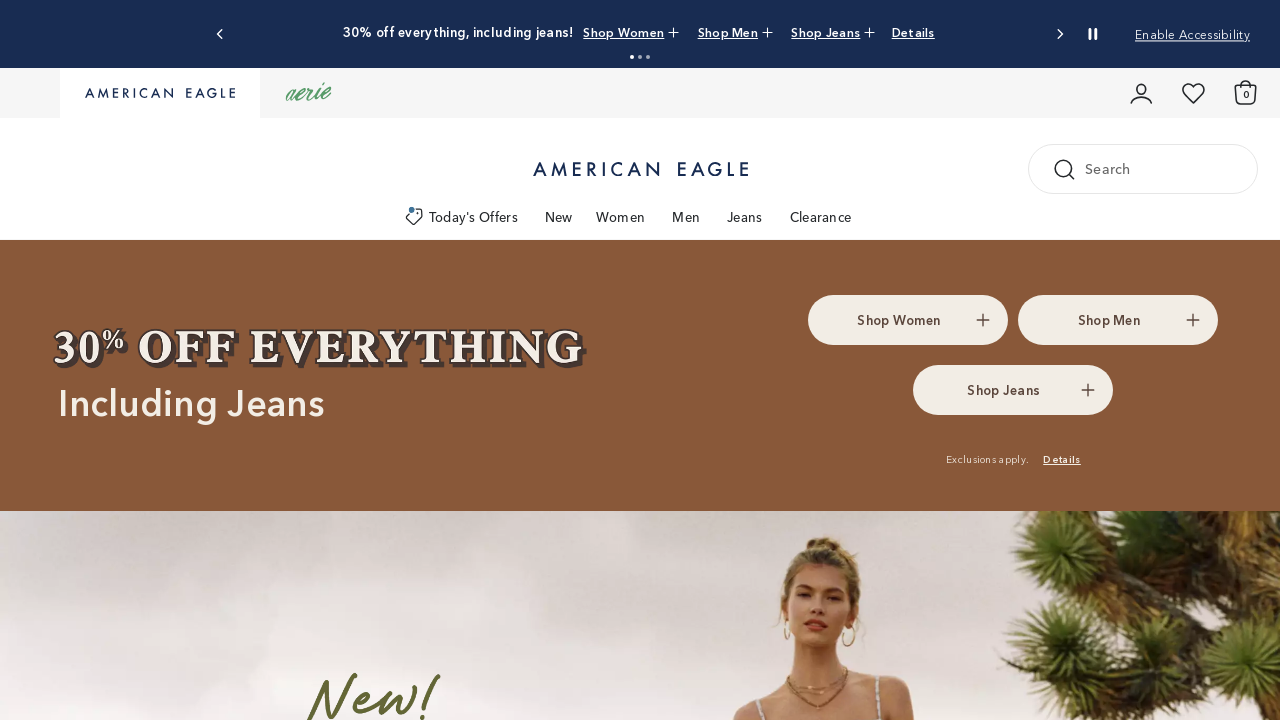

Waited for page to load - DOM content loaded
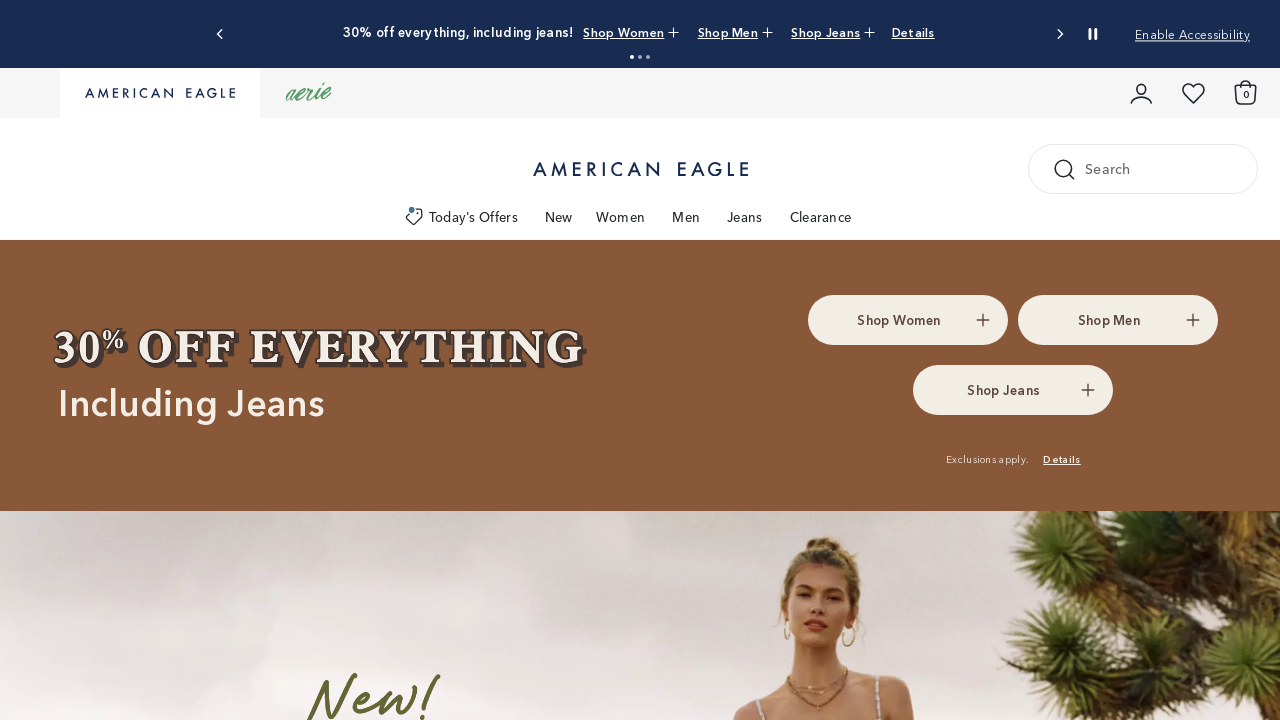

Verified American Eagle homepage URL is correct
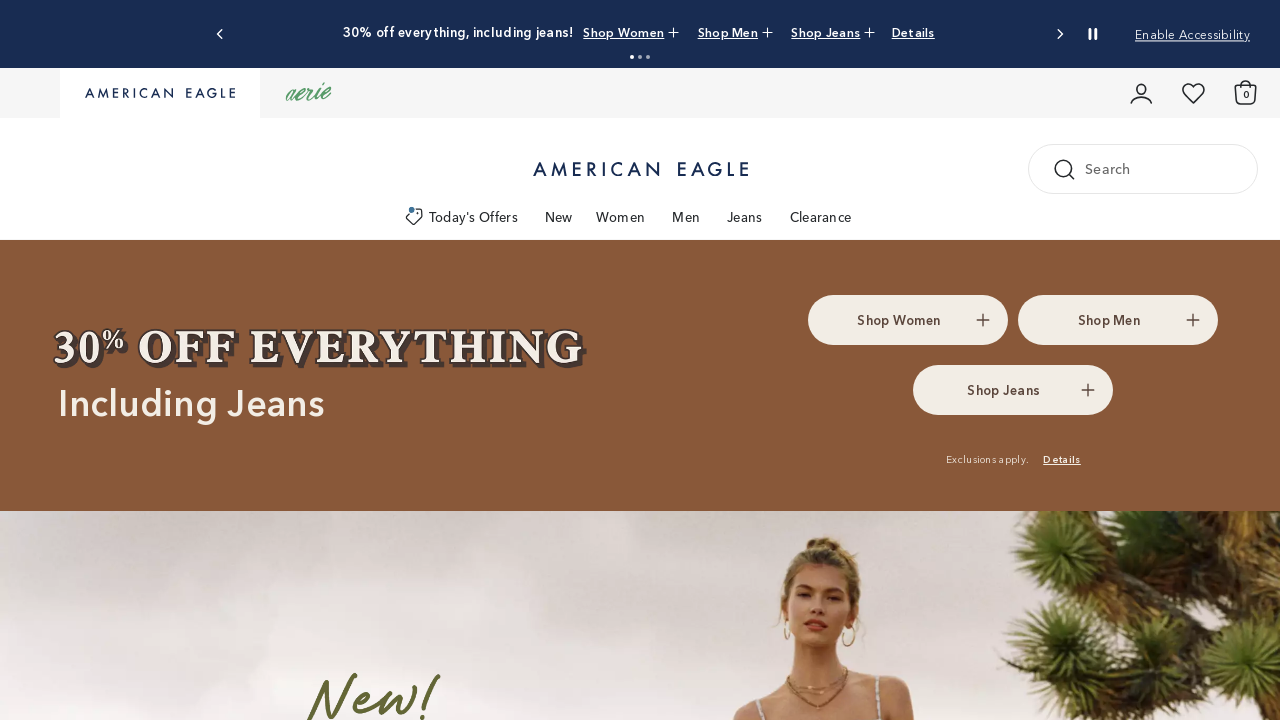

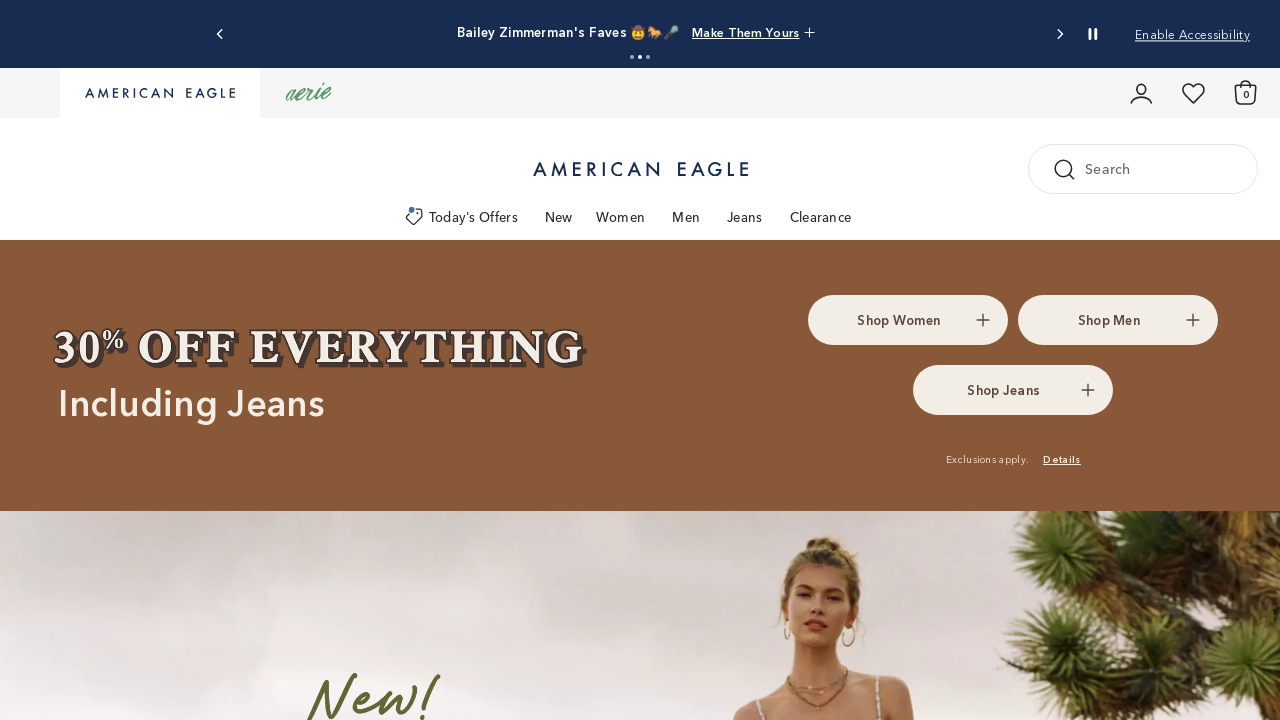